Tests unmarking todo items as complete by unchecking their checkboxes

Starting URL: https://demo.playwright.dev/todomvc

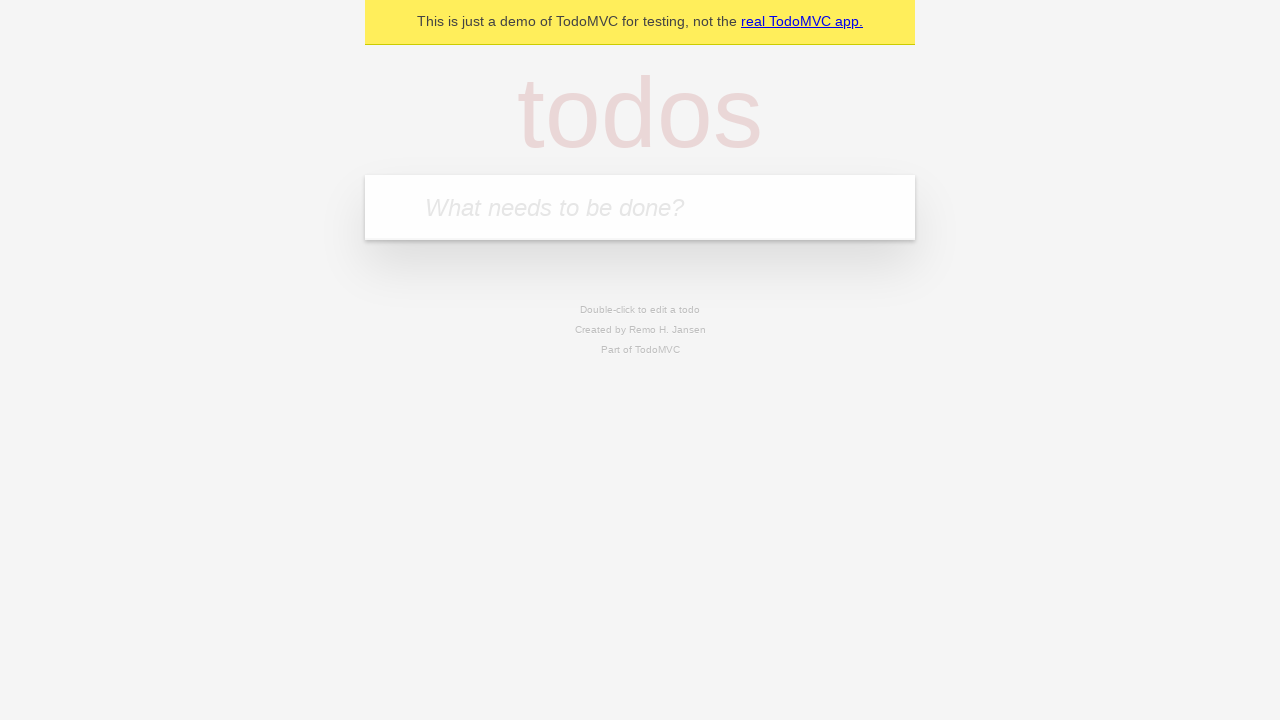

Located the 'What needs to be done?' input field
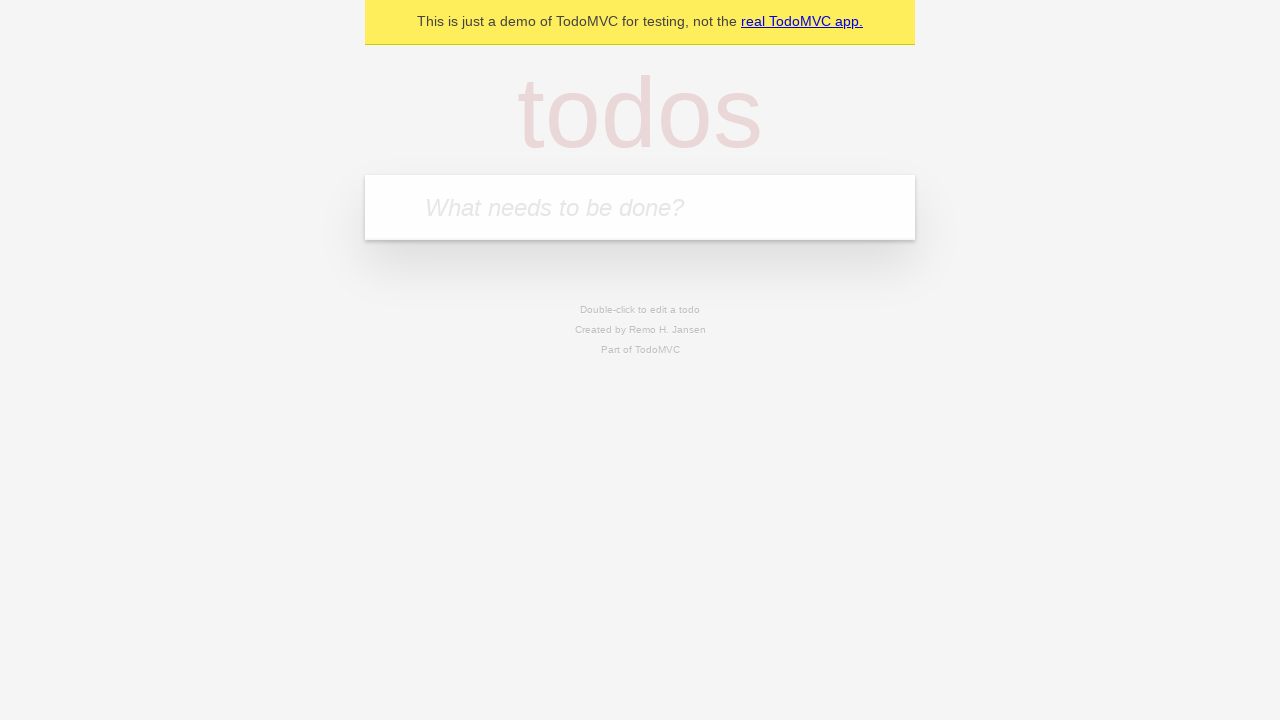

Filled todo input with 'buy some cheese' on internal:attr=[placeholder="What needs to be done?"i]
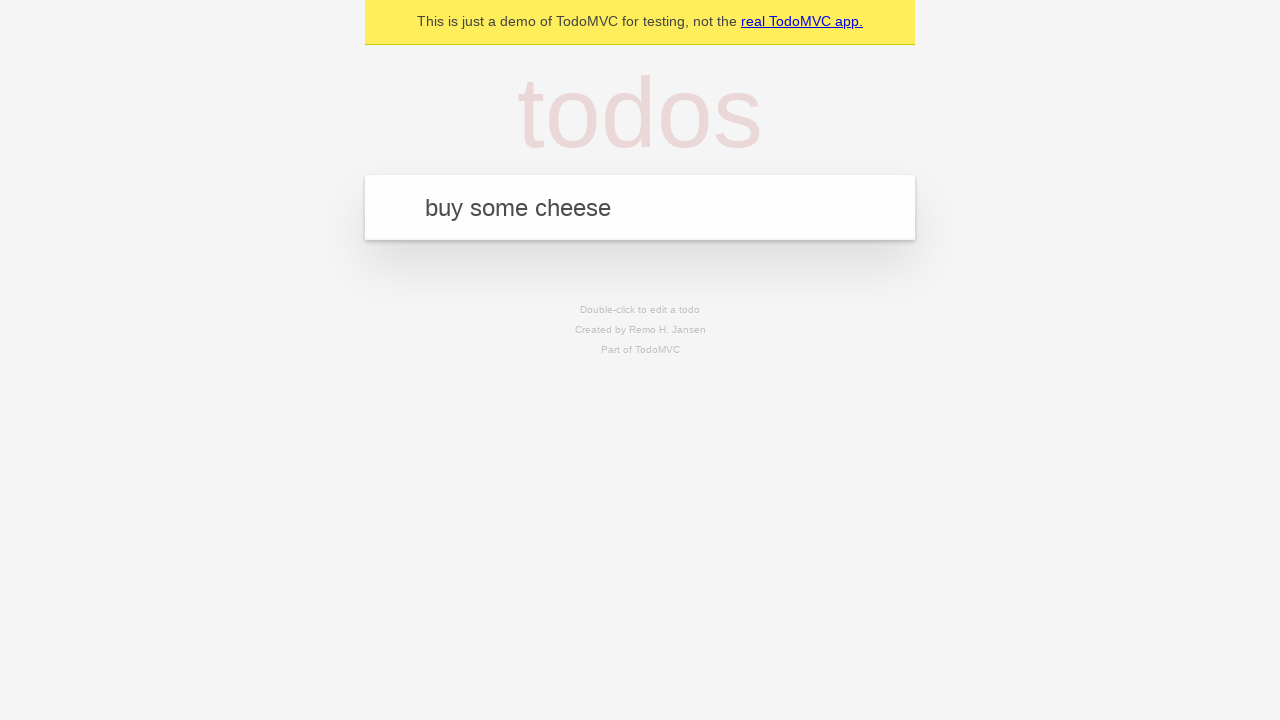

Pressed Enter to add 'buy some cheese' to the todo list on internal:attr=[placeholder="What needs to be done?"i]
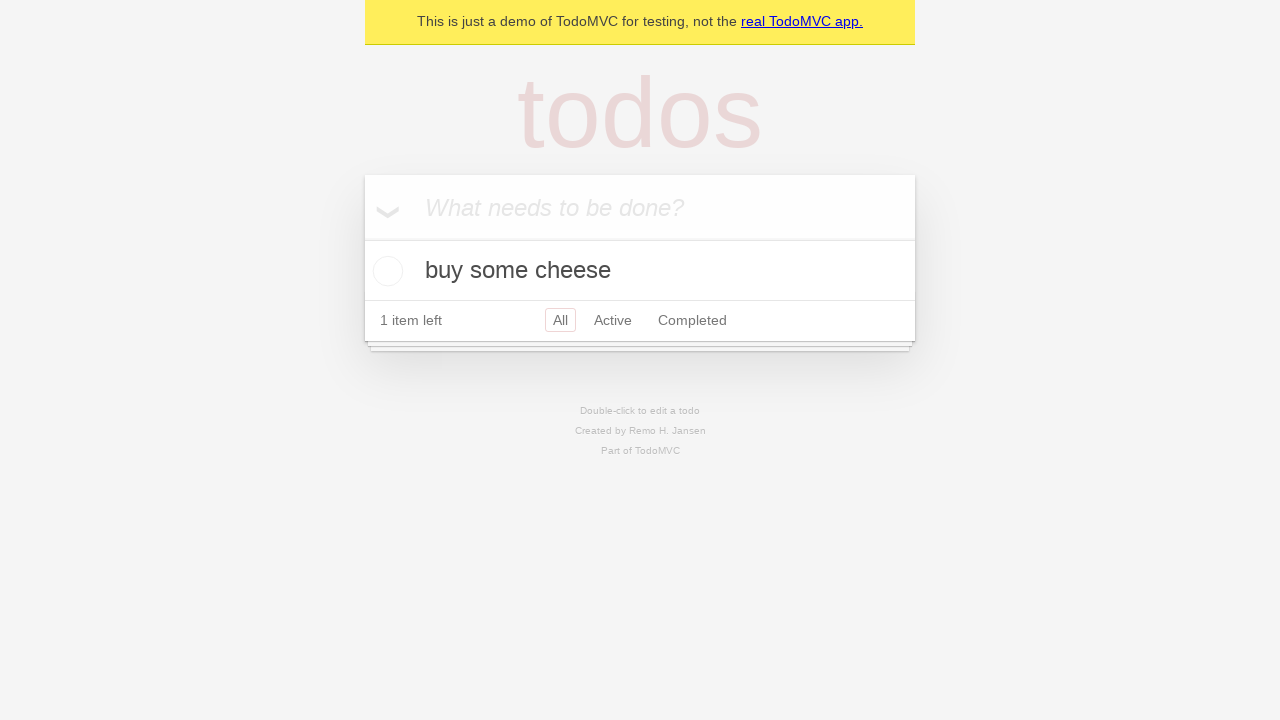

Filled todo input with 'feed the cat' on internal:attr=[placeholder="What needs to be done?"i]
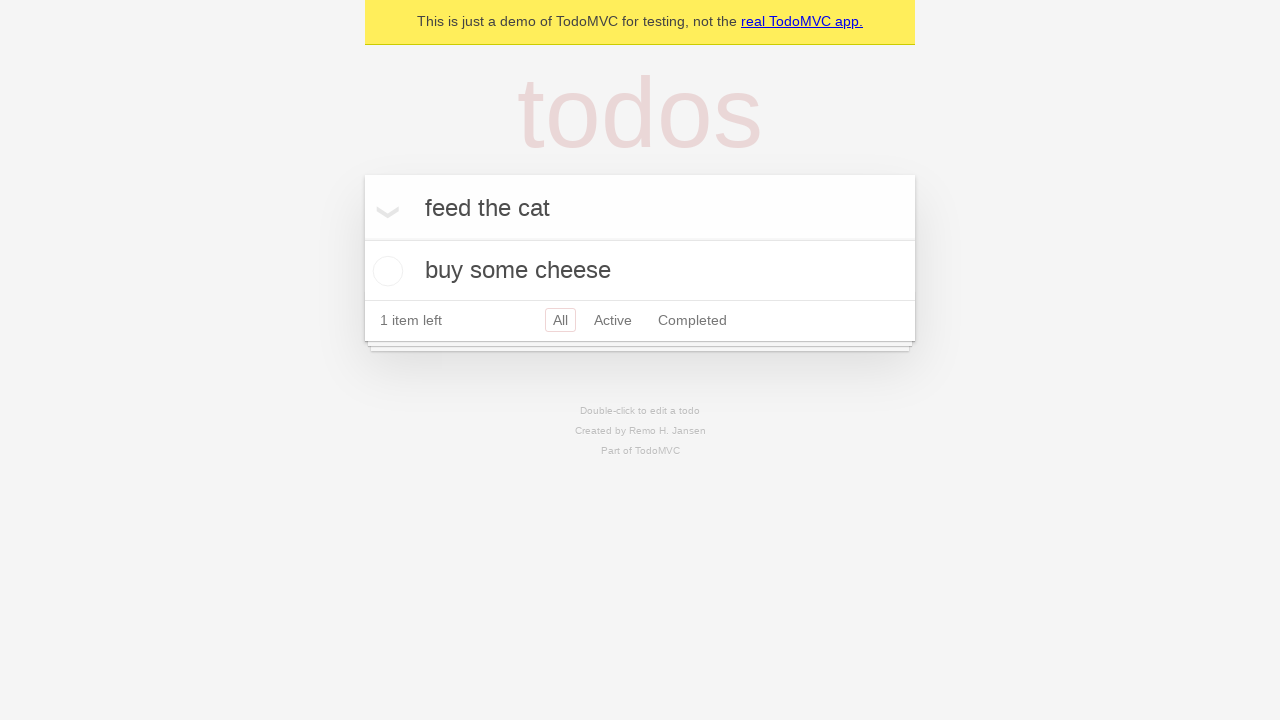

Pressed Enter to add 'feed the cat' to the todo list on internal:attr=[placeholder="What needs to be done?"i]
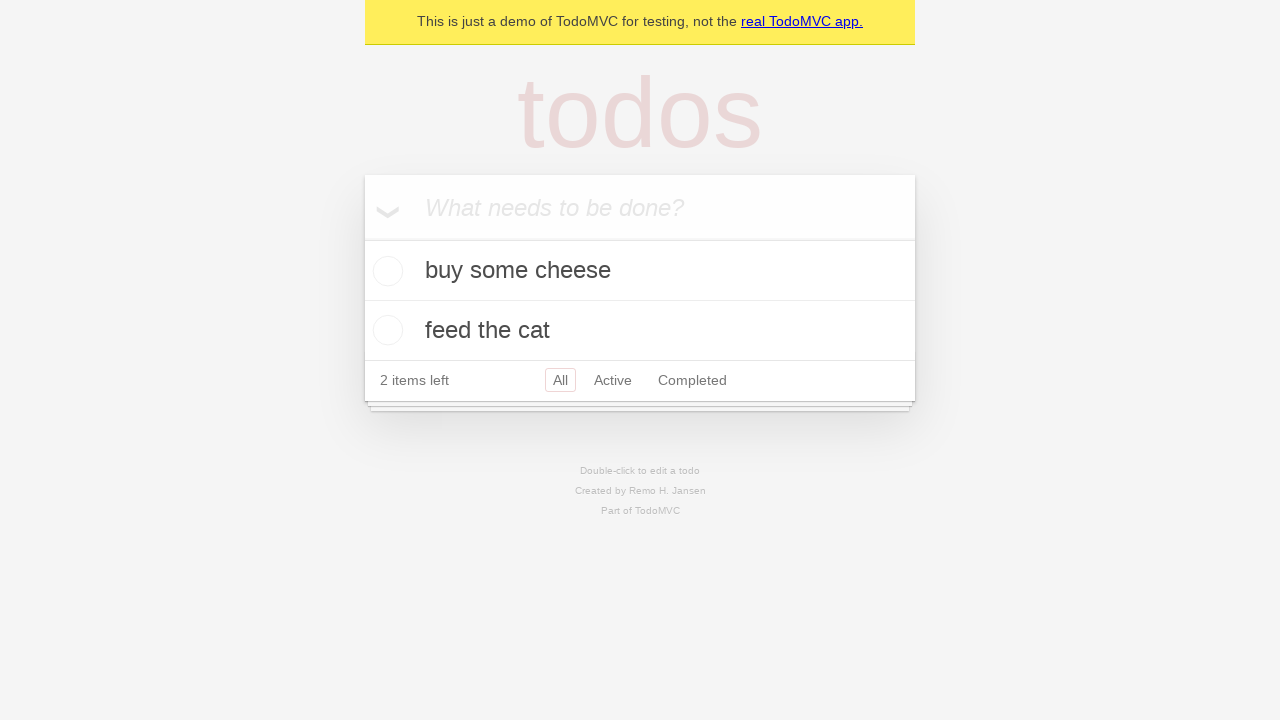

Waited for both todo items to be added to the list
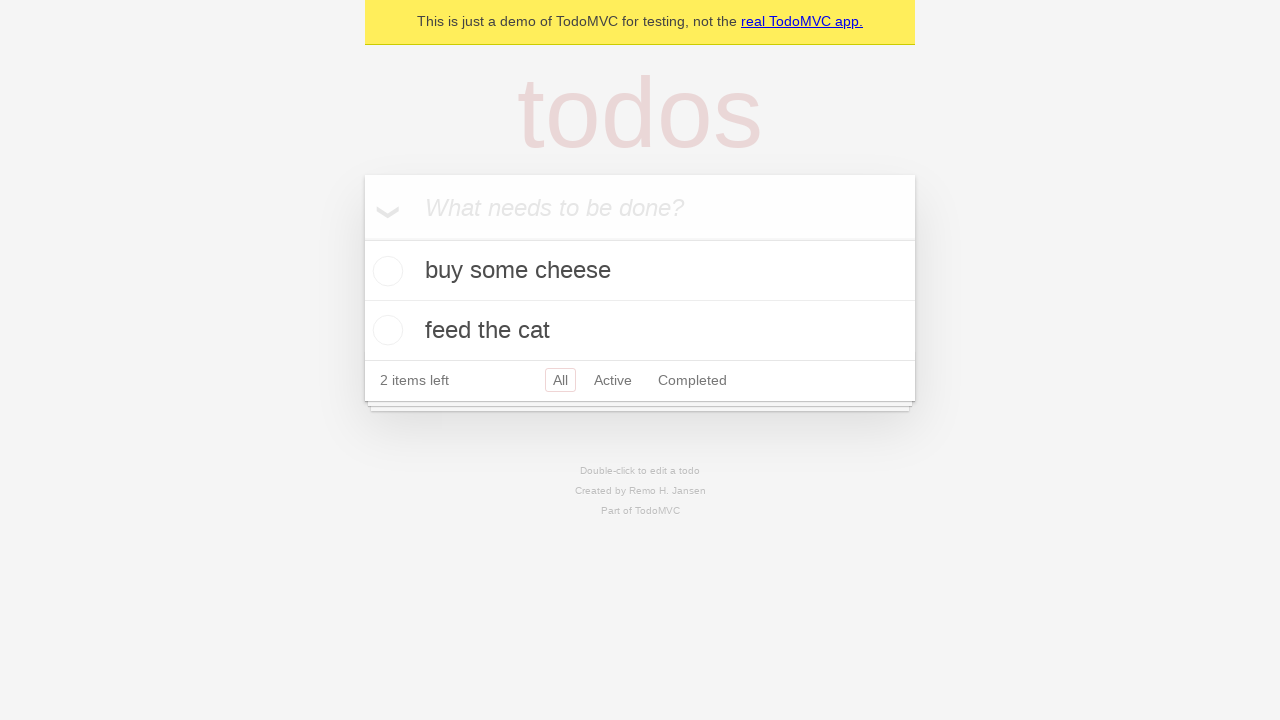

Located the first todo item
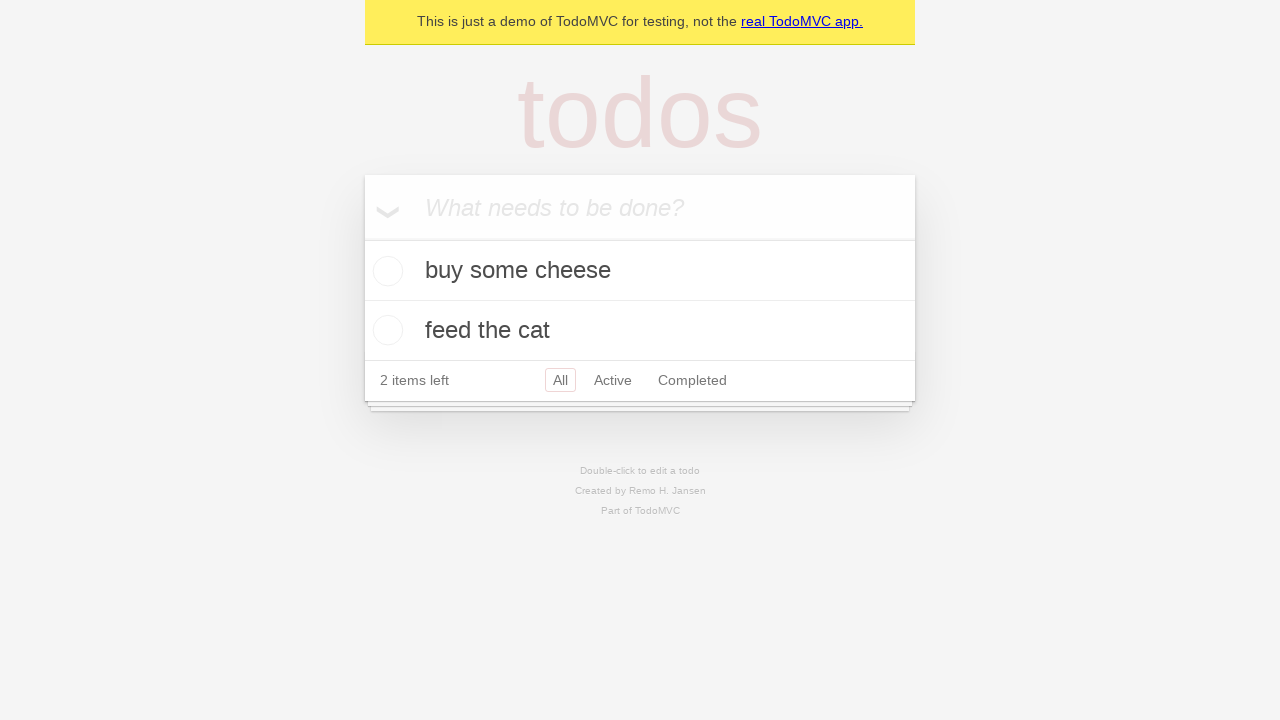

Located the checkbox for the first todo item
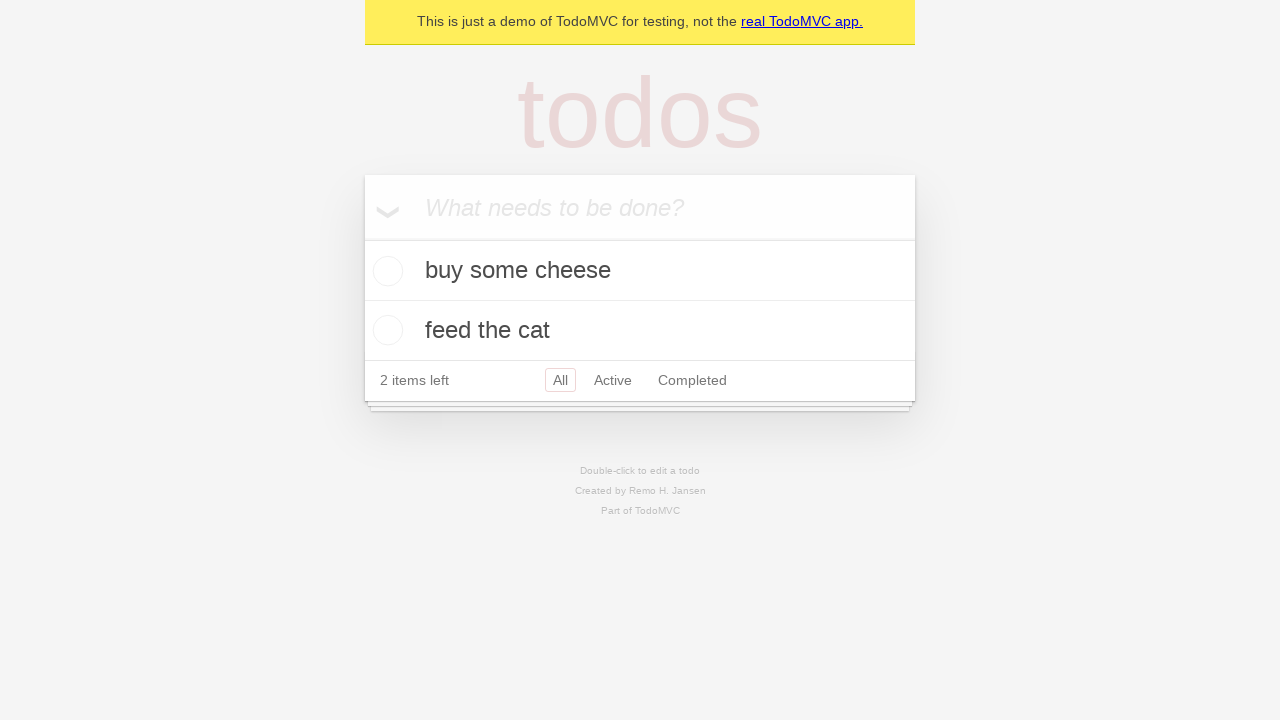

Checked the first todo item to mark it as complete at (385, 271) on internal:testid=[data-testid="todo-item"s] >> nth=0 >> internal:role=checkbox
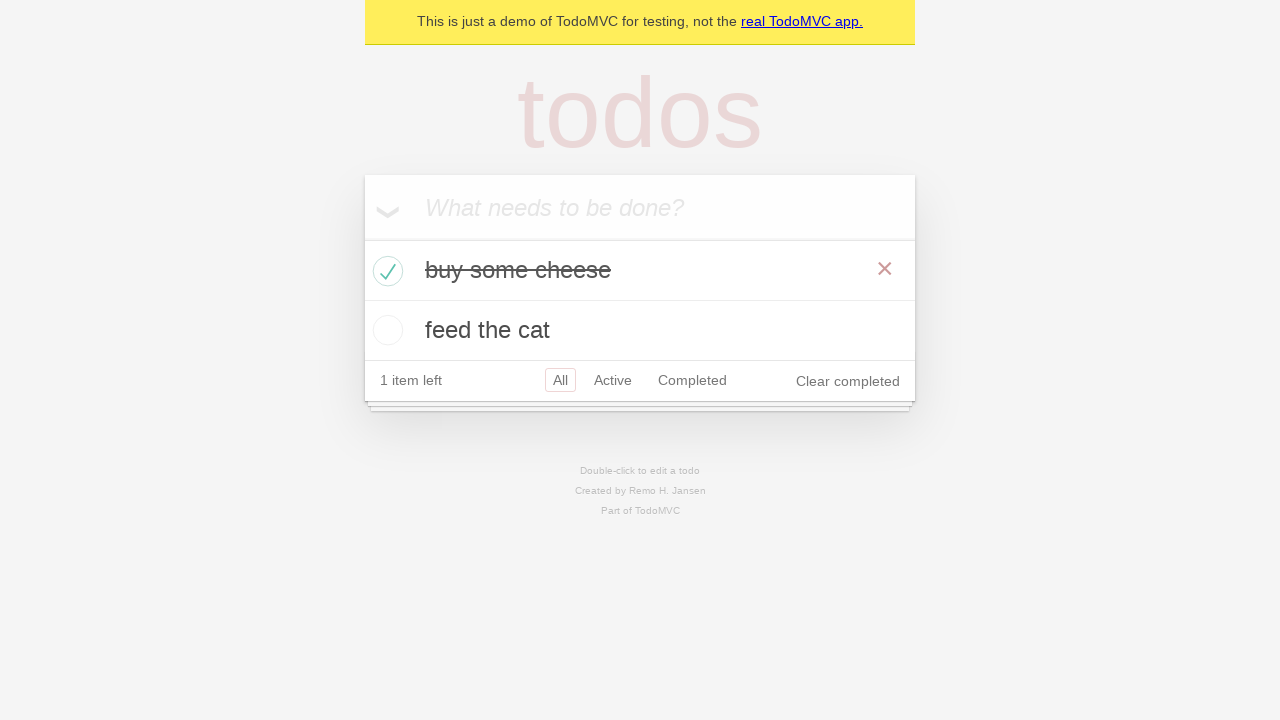

Unchecked the first todo item to mark it as incomplete at (385, 271) on internal:testid=[data-testid="todo-item"s] >> nth=0 >> internal:role=checkbox
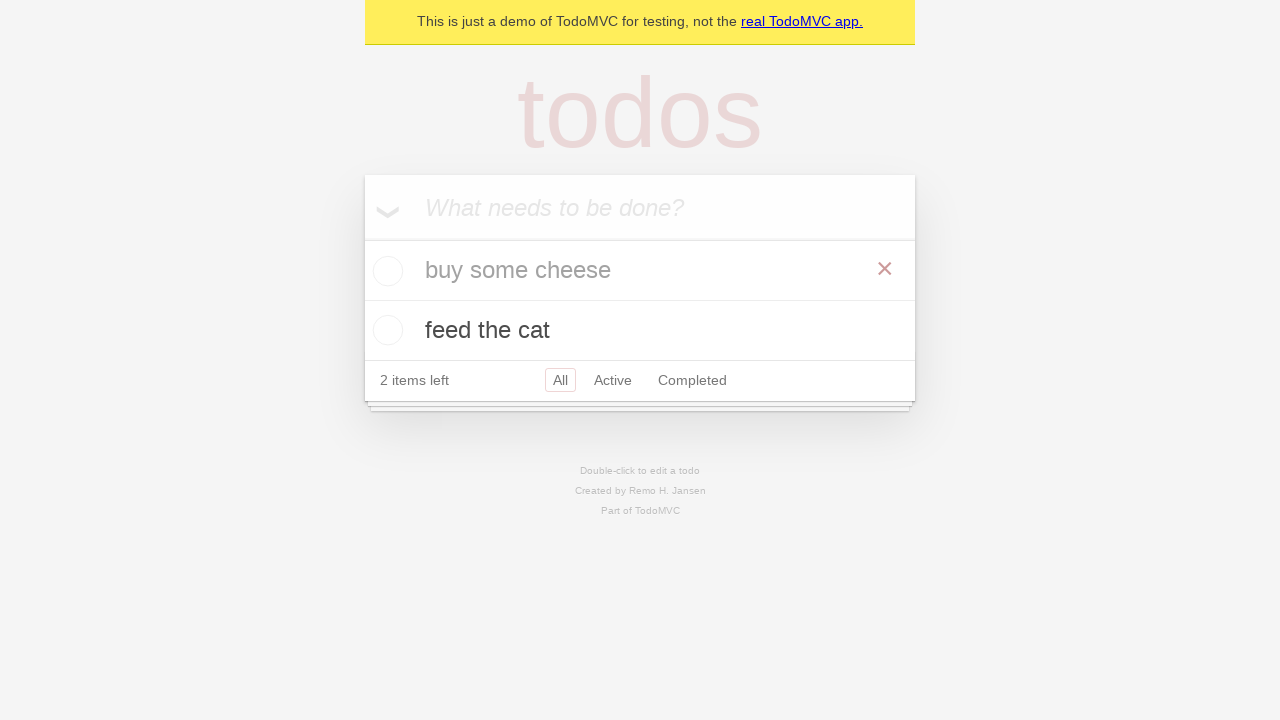

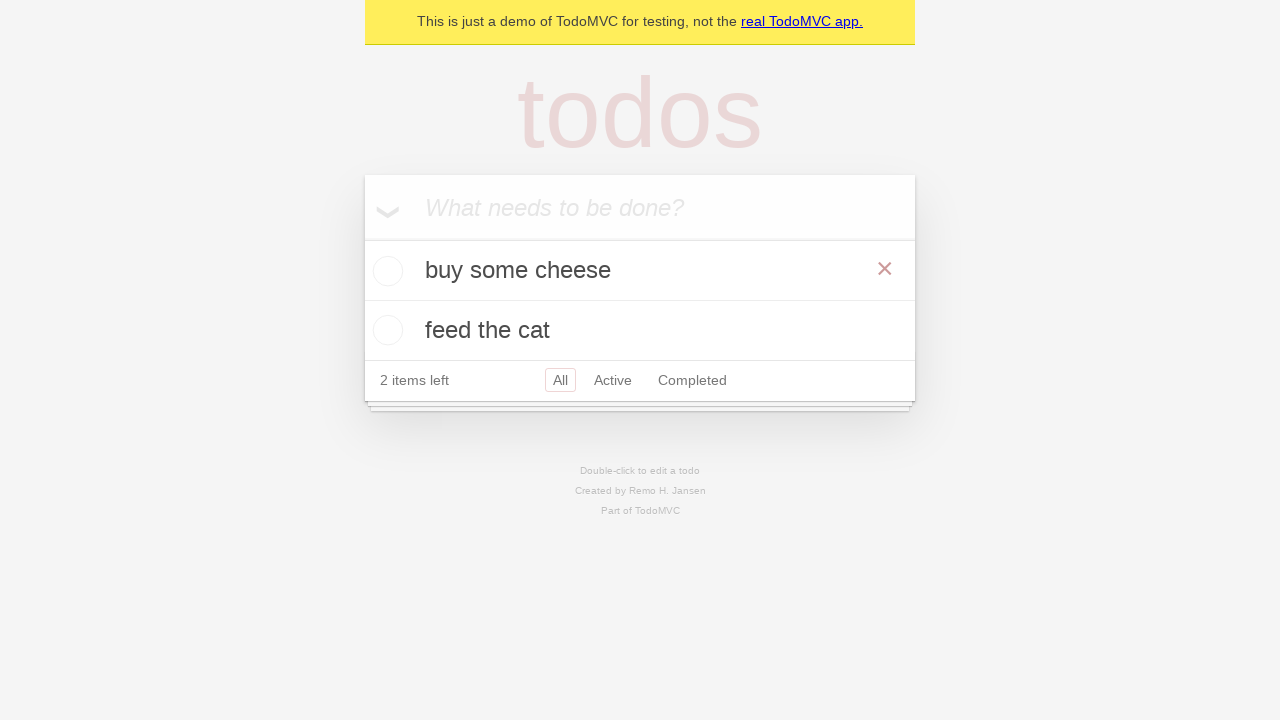